Tests click and hold functionality to select multiple consecutive items in a grid by dragging from the first to the fourth item

Starting URL: https://jqueryui.com/resources/demos/selectable/display-grid.html

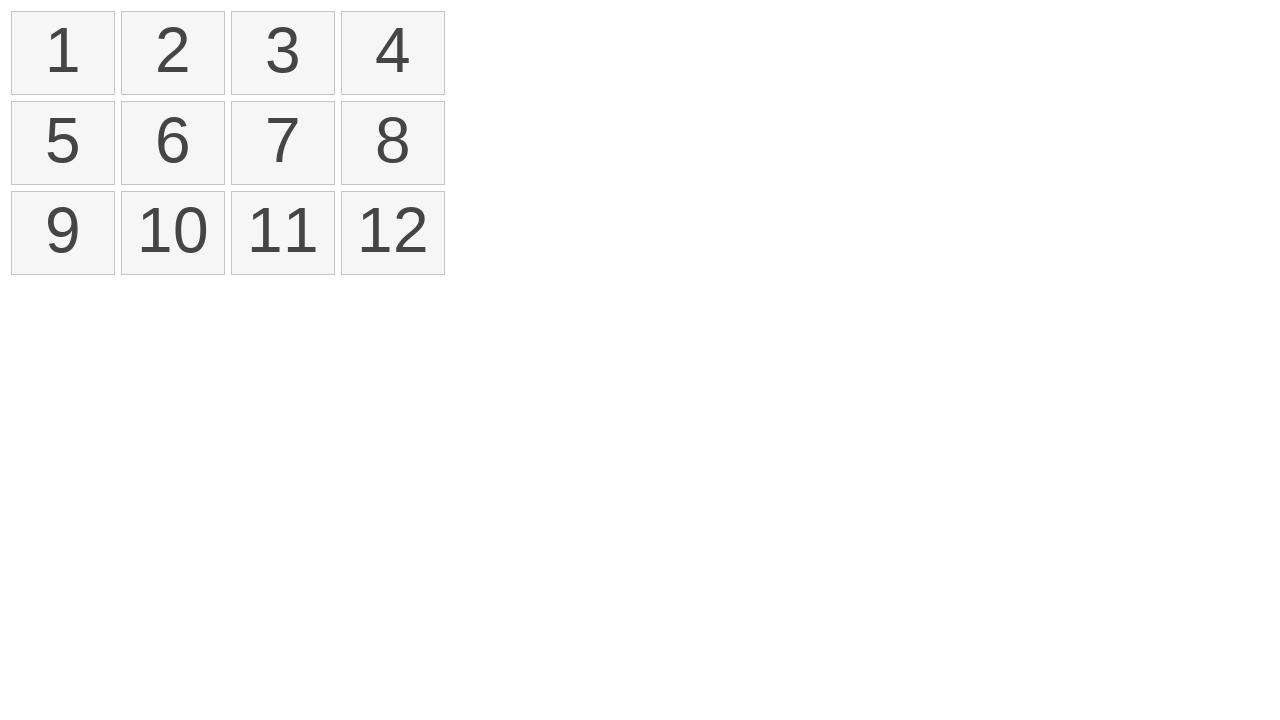

Waited for selectable items to load
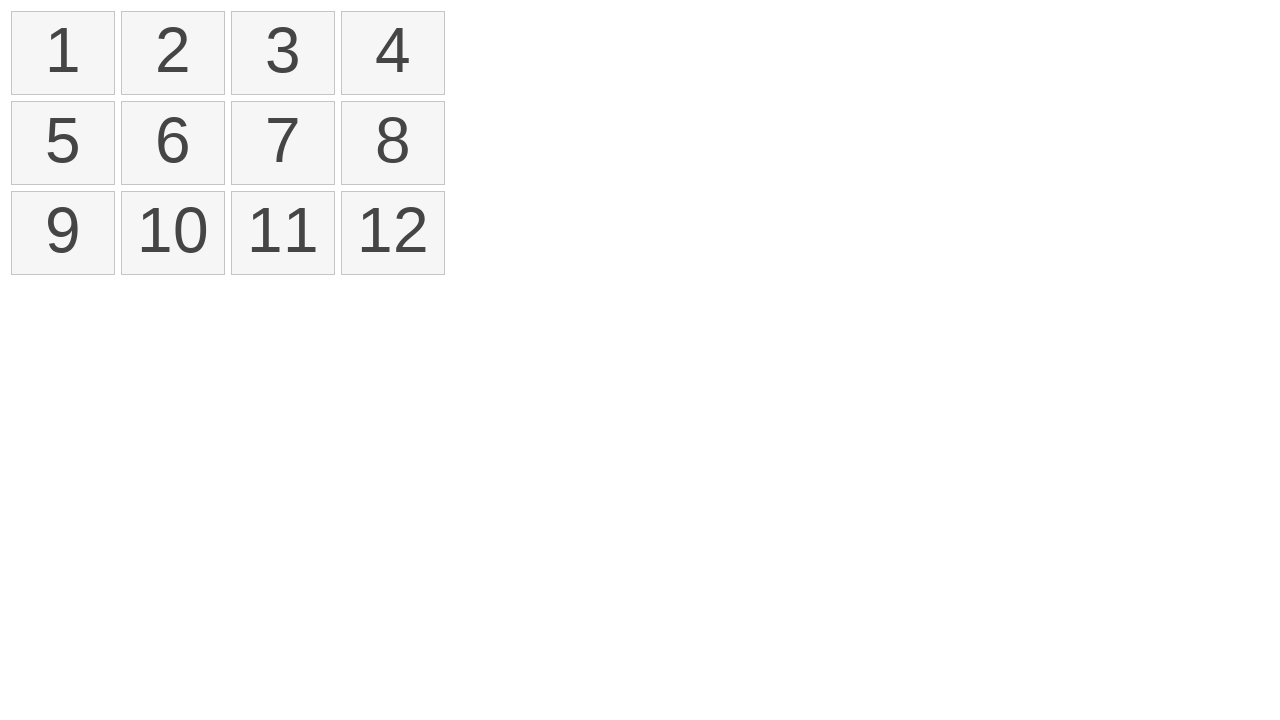

Located the first item in the selectable grid
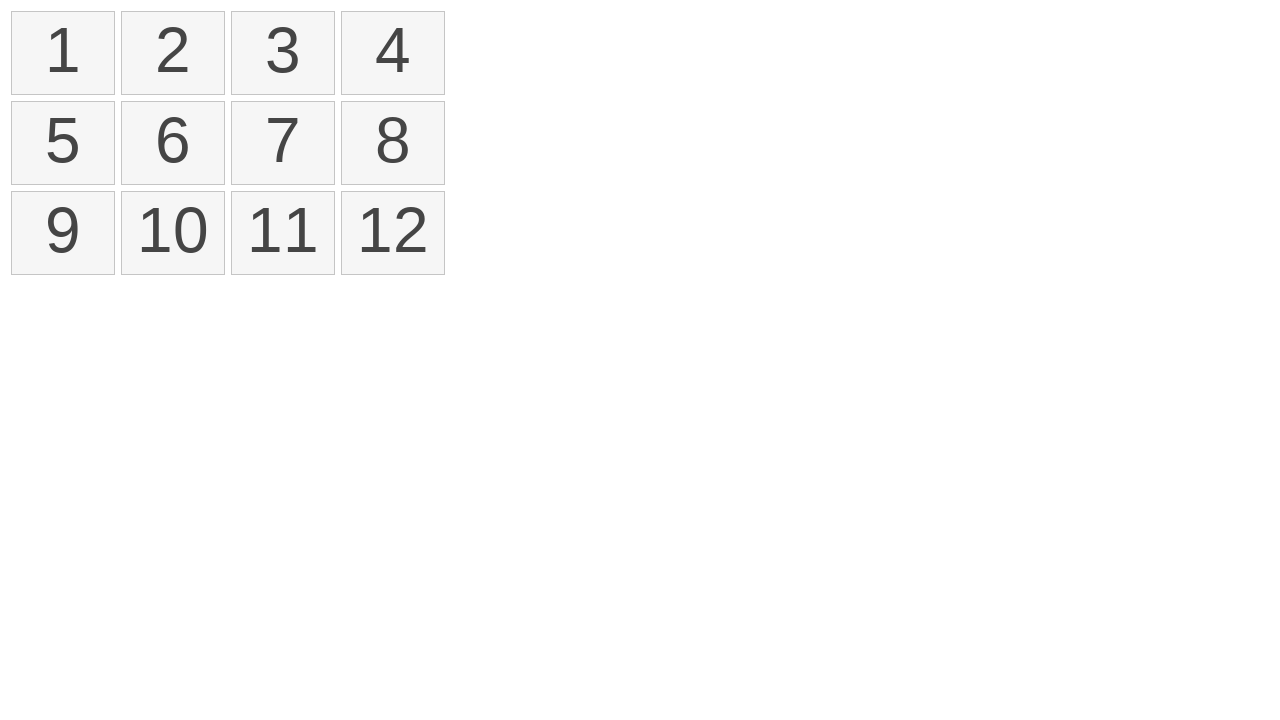

Located the fourth item in the selectable grid
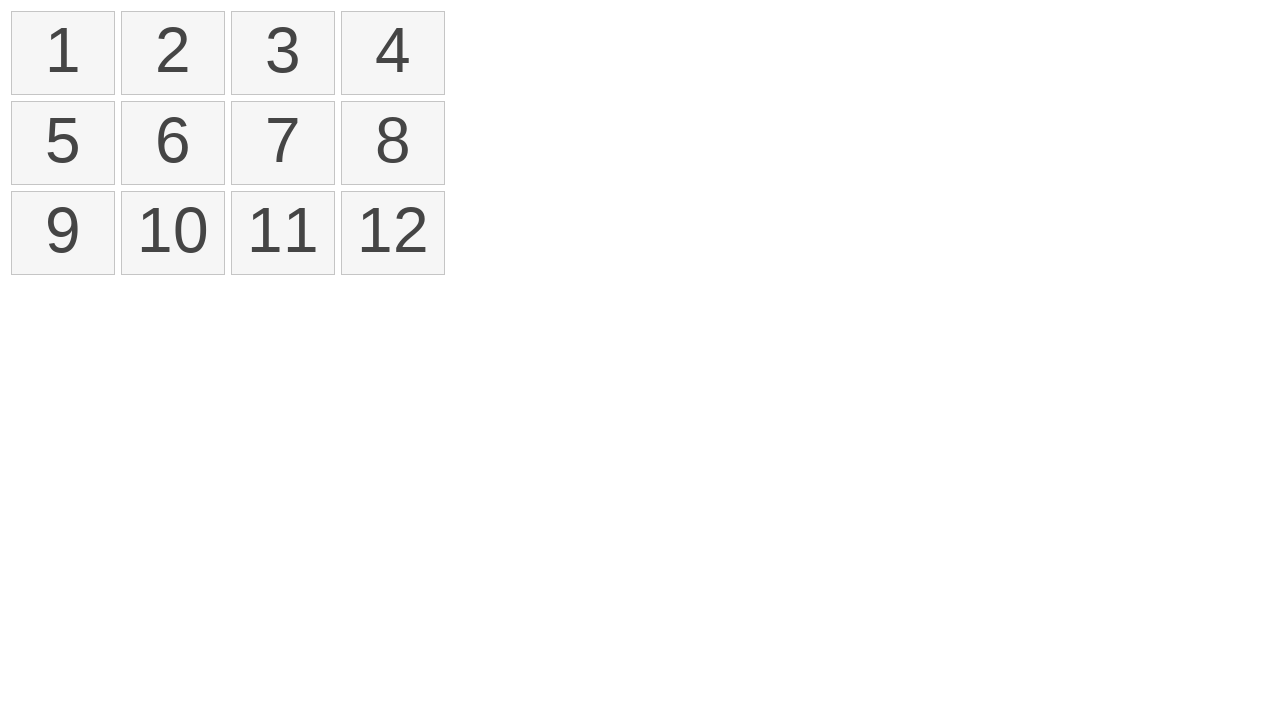

Performed click and drag from first item to fourth item to select multiple consecutive items at (393, 53)
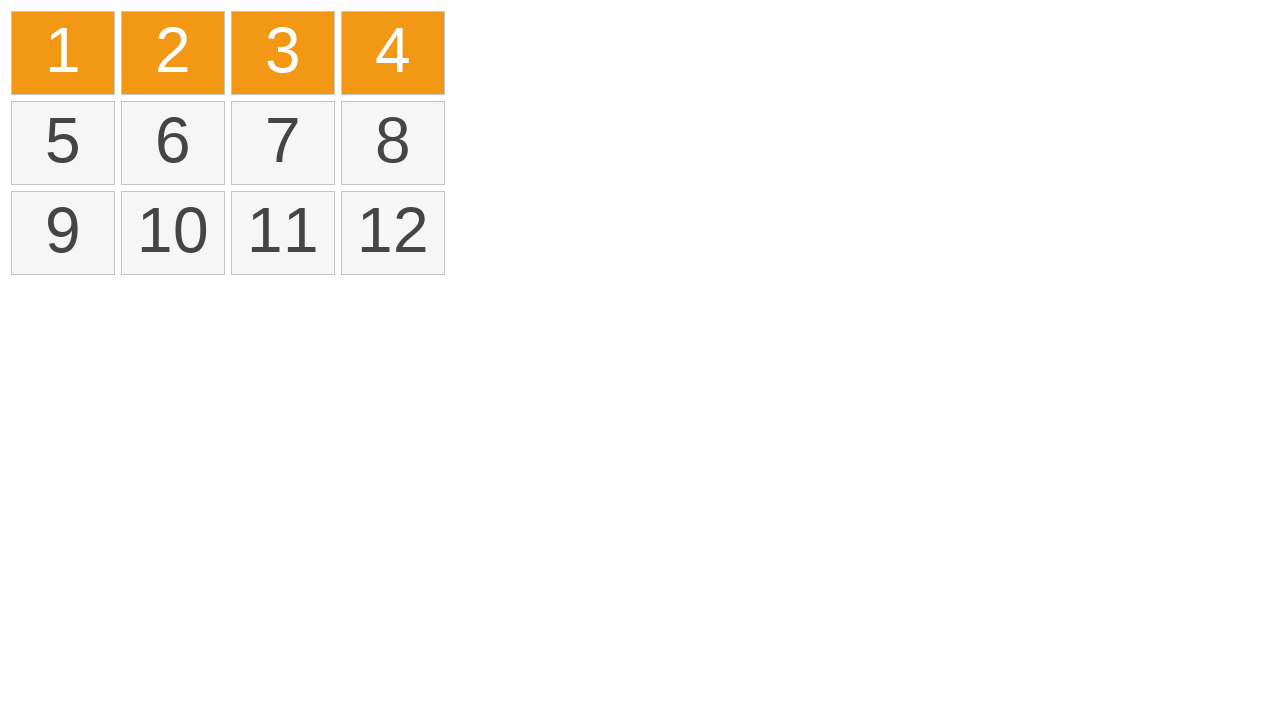

Waited for selected items to be marked with ui-selected class
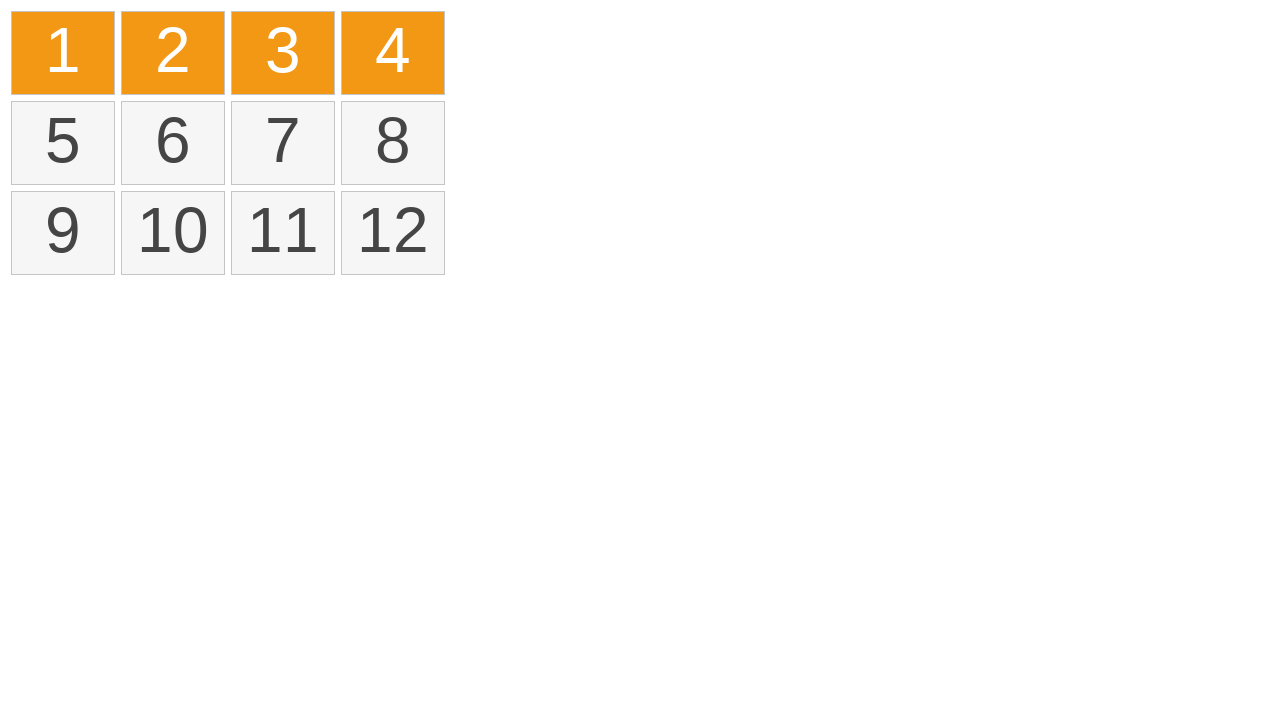

Retrieved all selected items from the grid
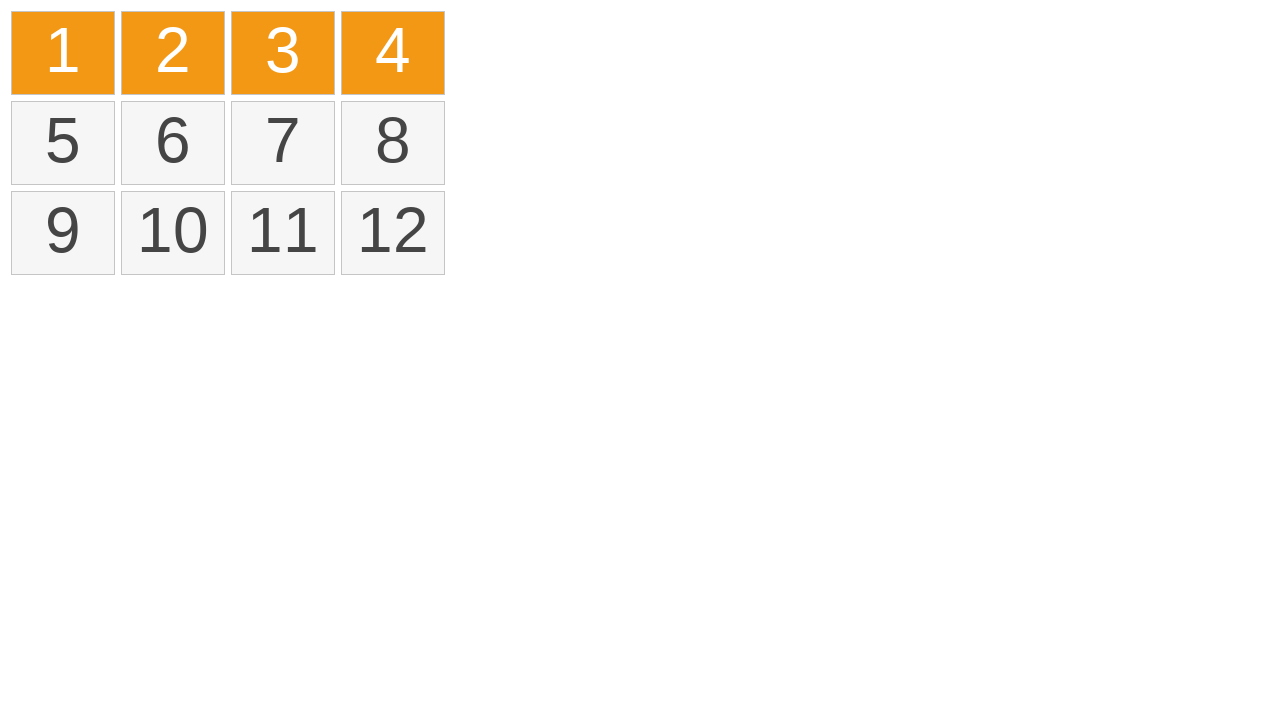

Verified that exactly 4 items are selected
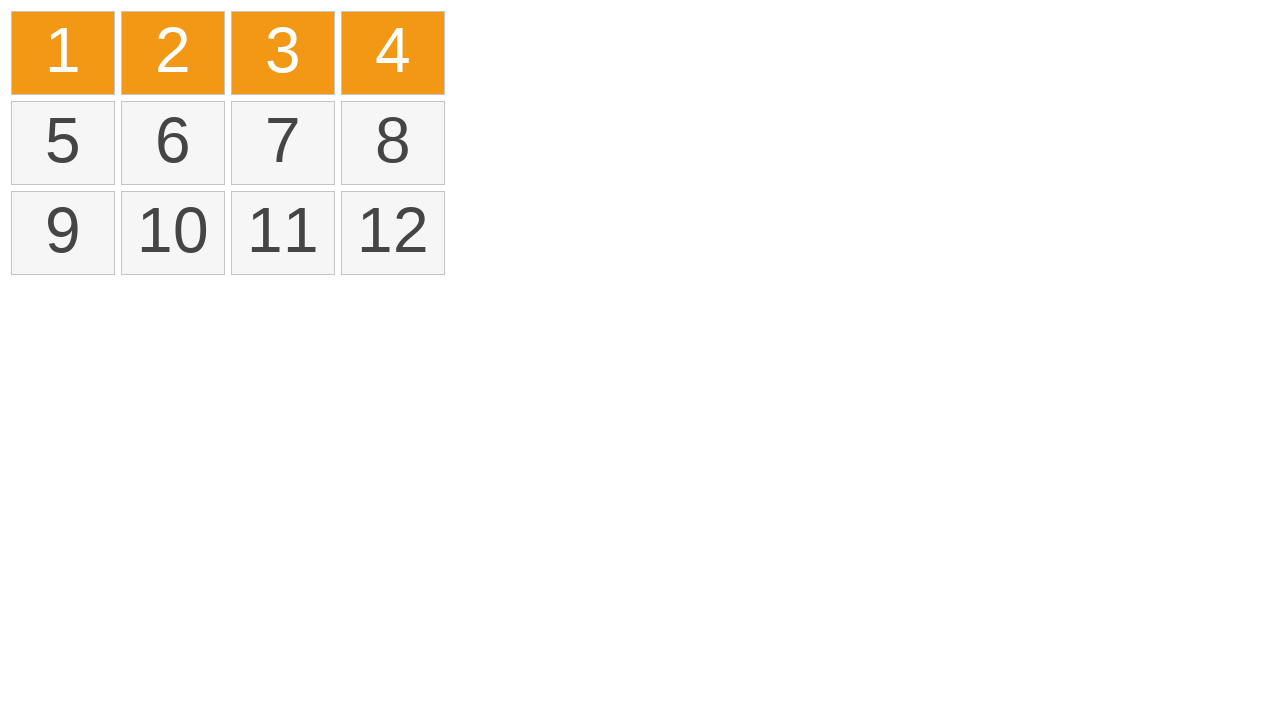

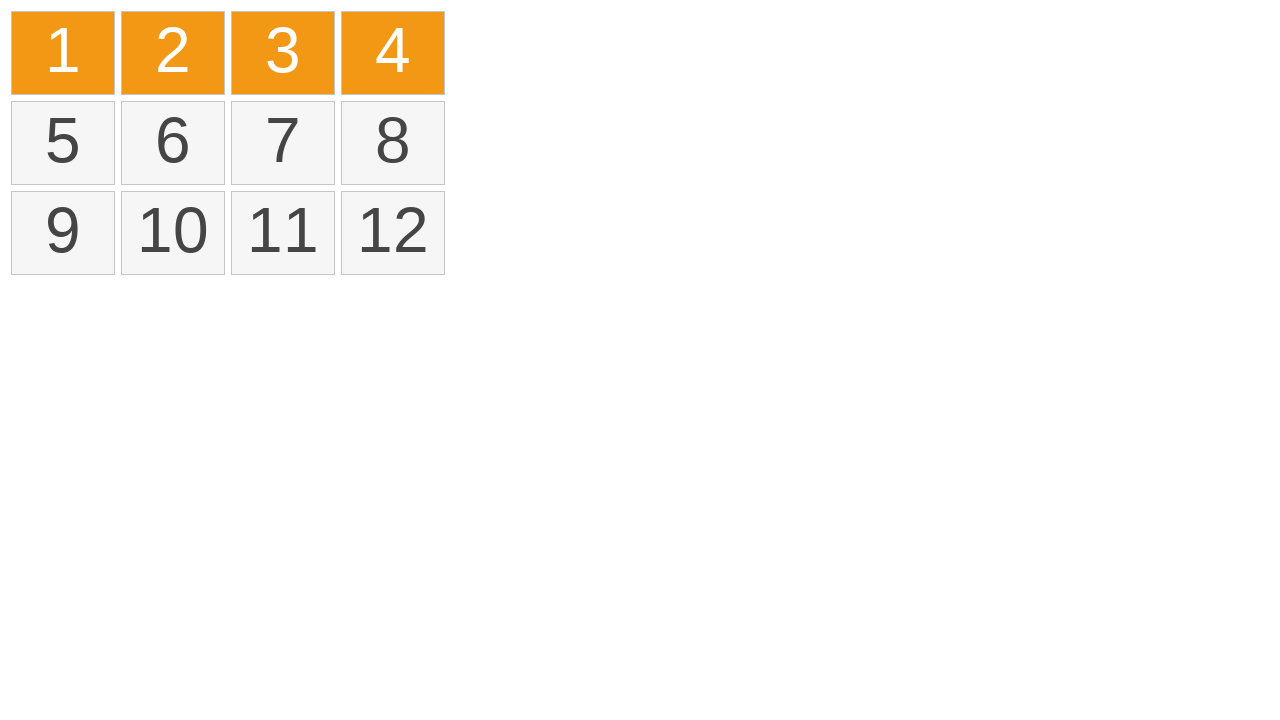